Tests displaying all items by clicking through different filters and returning to All.

Starting URL: https://demo.playwright.dev/todomvc

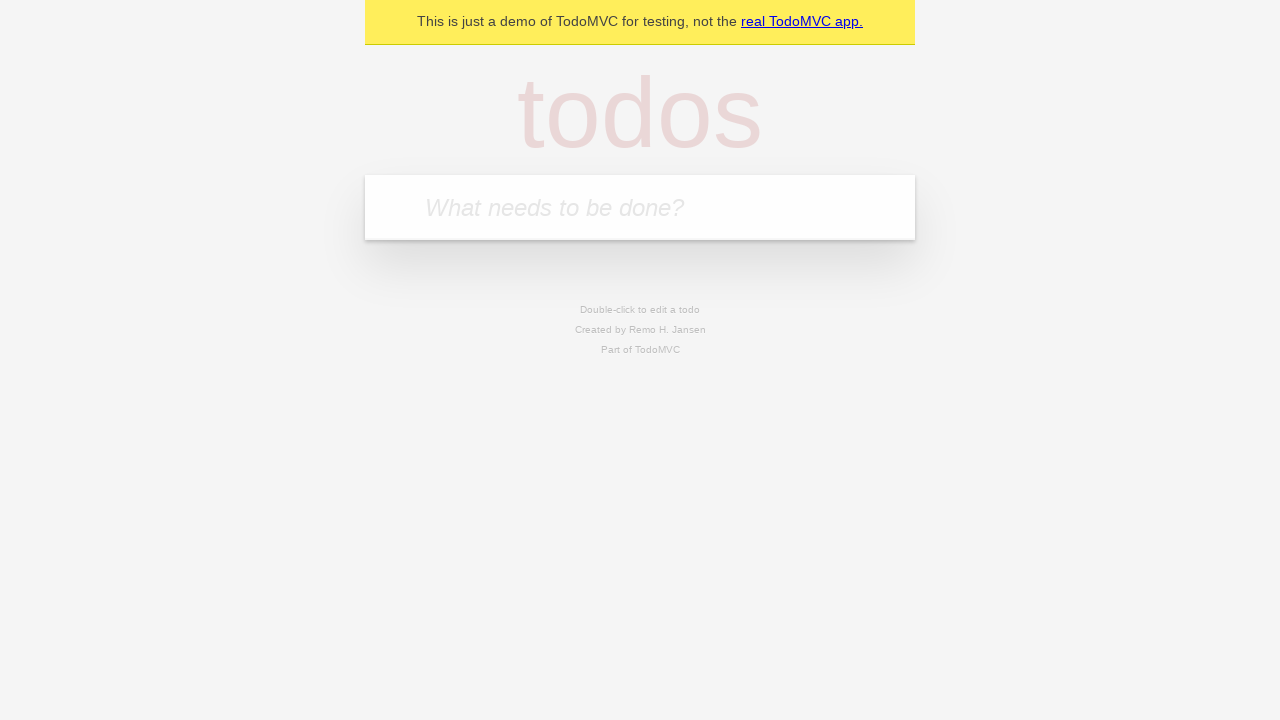

Filled new todo field with 'buy some cheese' on .new-todo
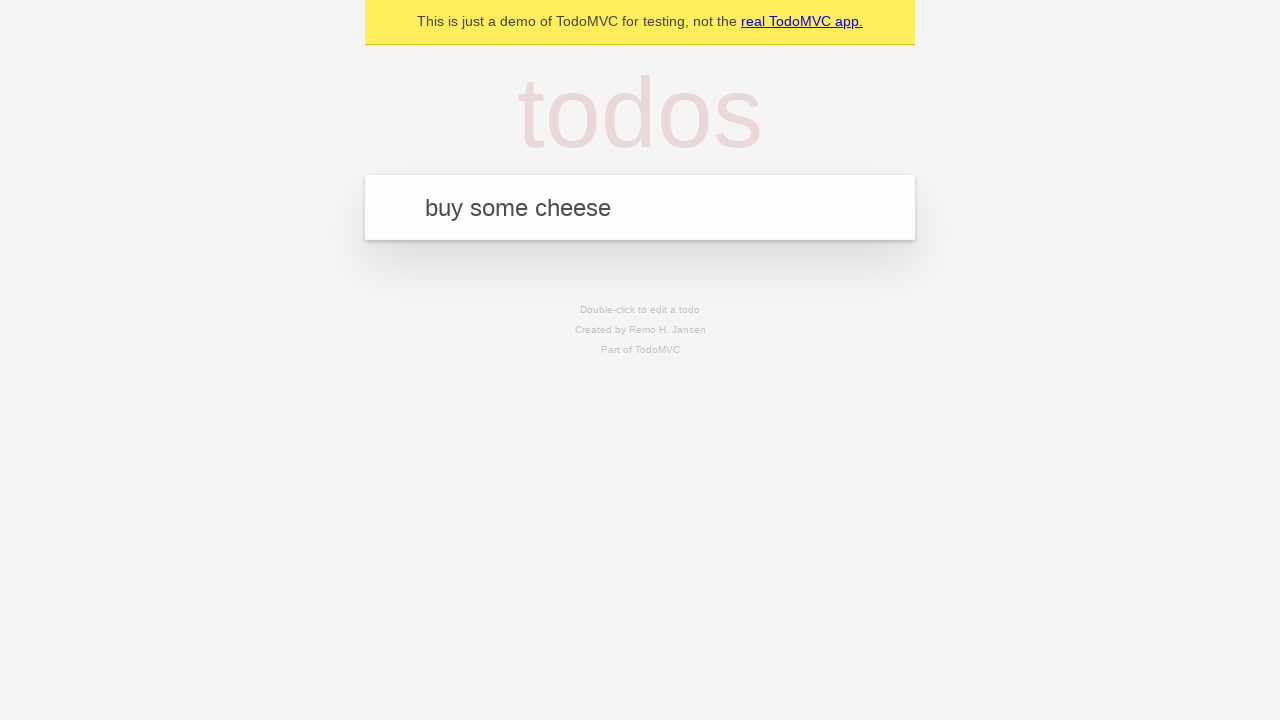

Pressed Enter to create first todo on .new-todo
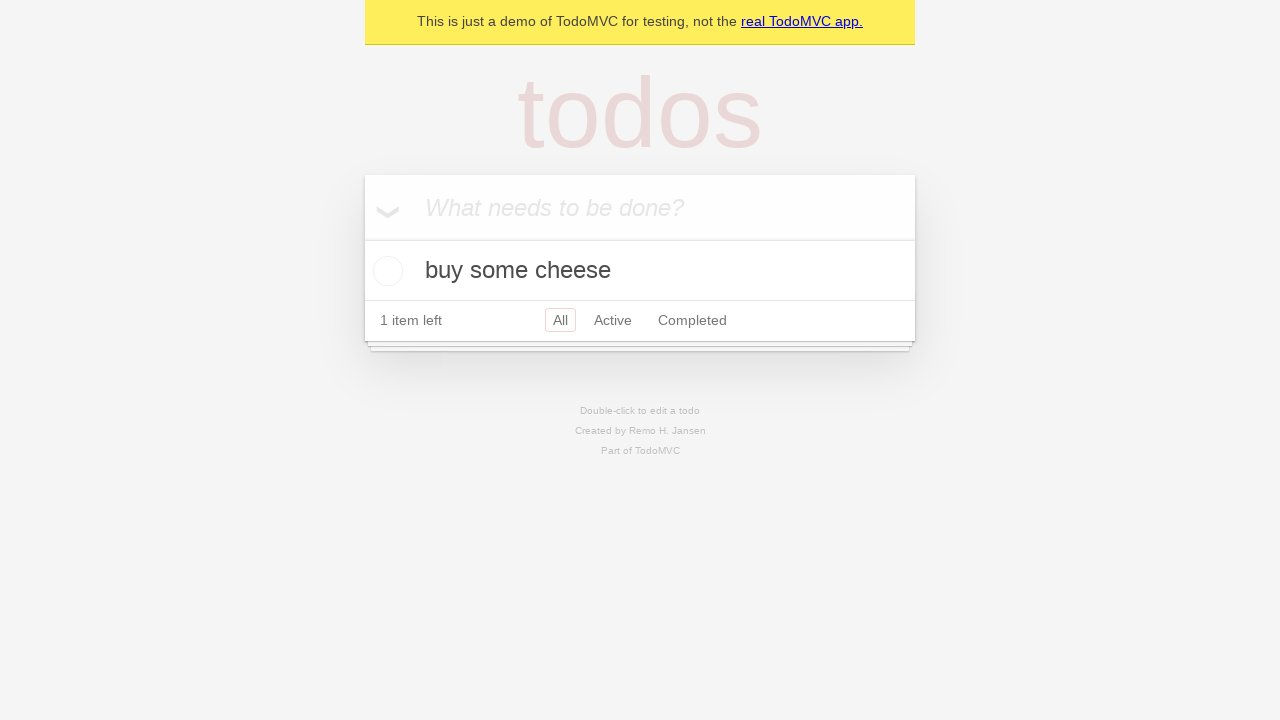

Filled new todo field with 'feed the cat' on .new-todo
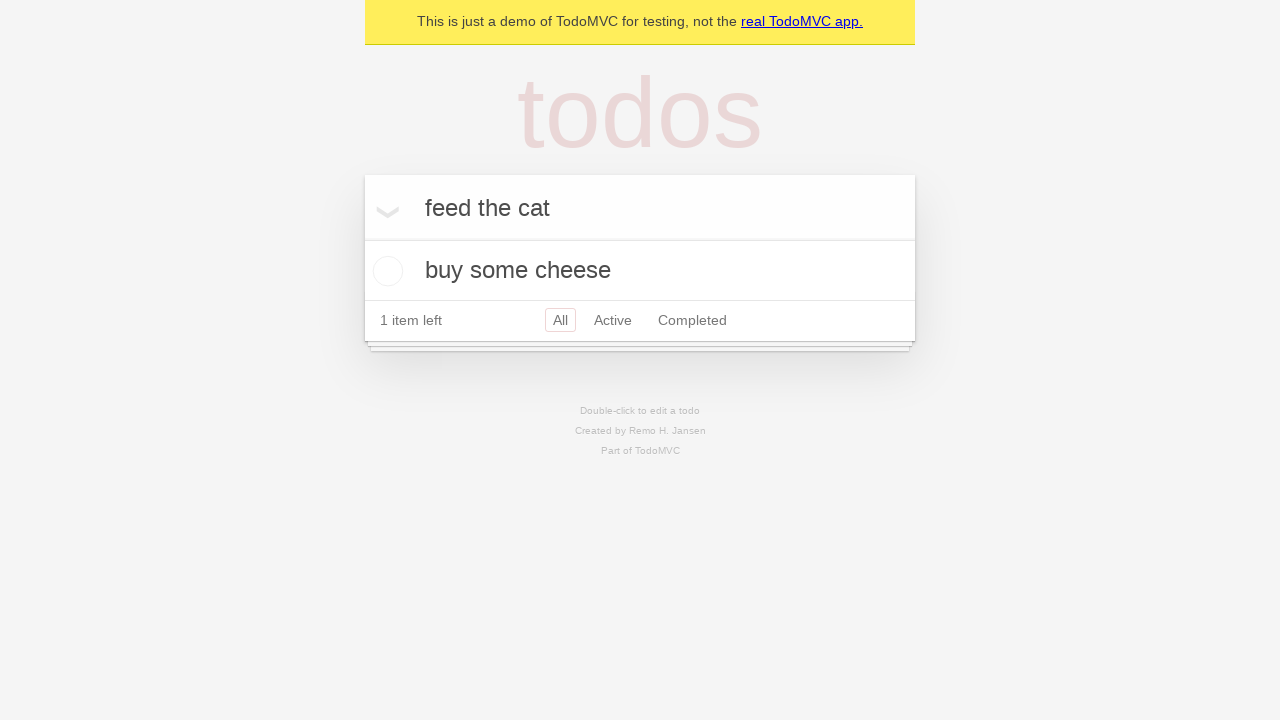

Pressed Enter to create second todo on .new-todo
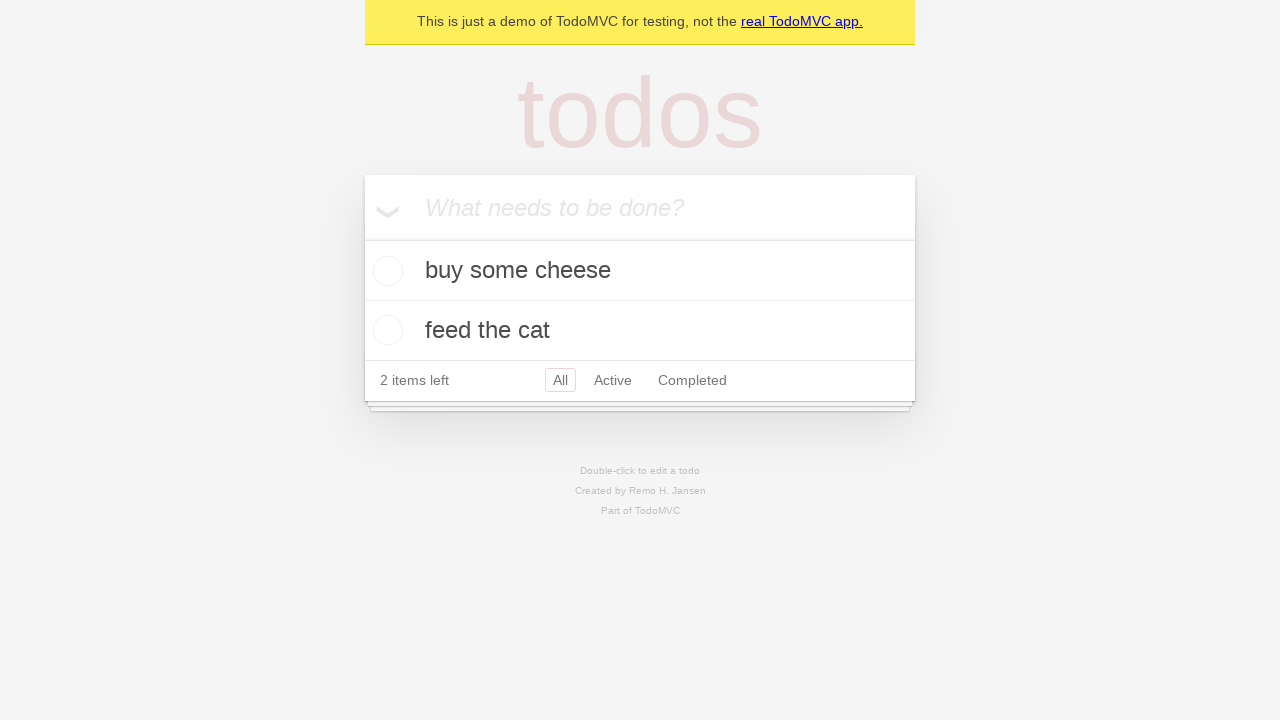

Filled new todo field with 'book a doctors appointment' on .new-todo
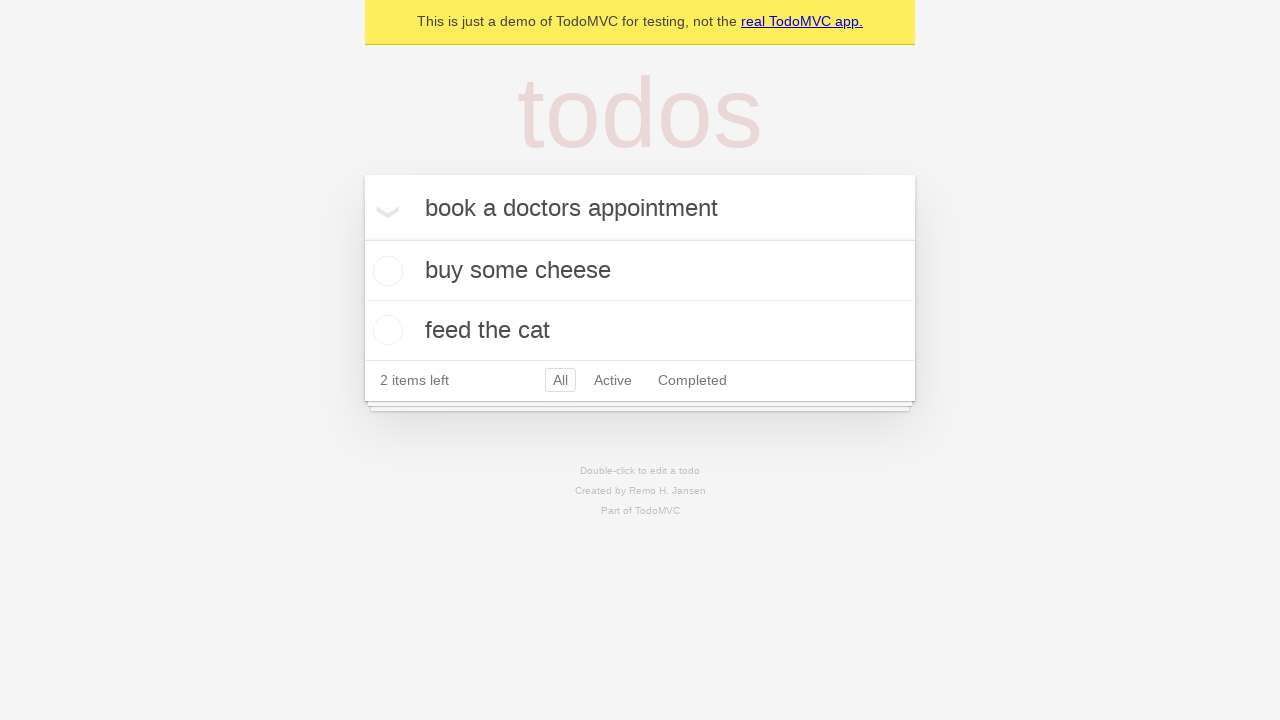

Pressed Enter to create third todo on .new-todo
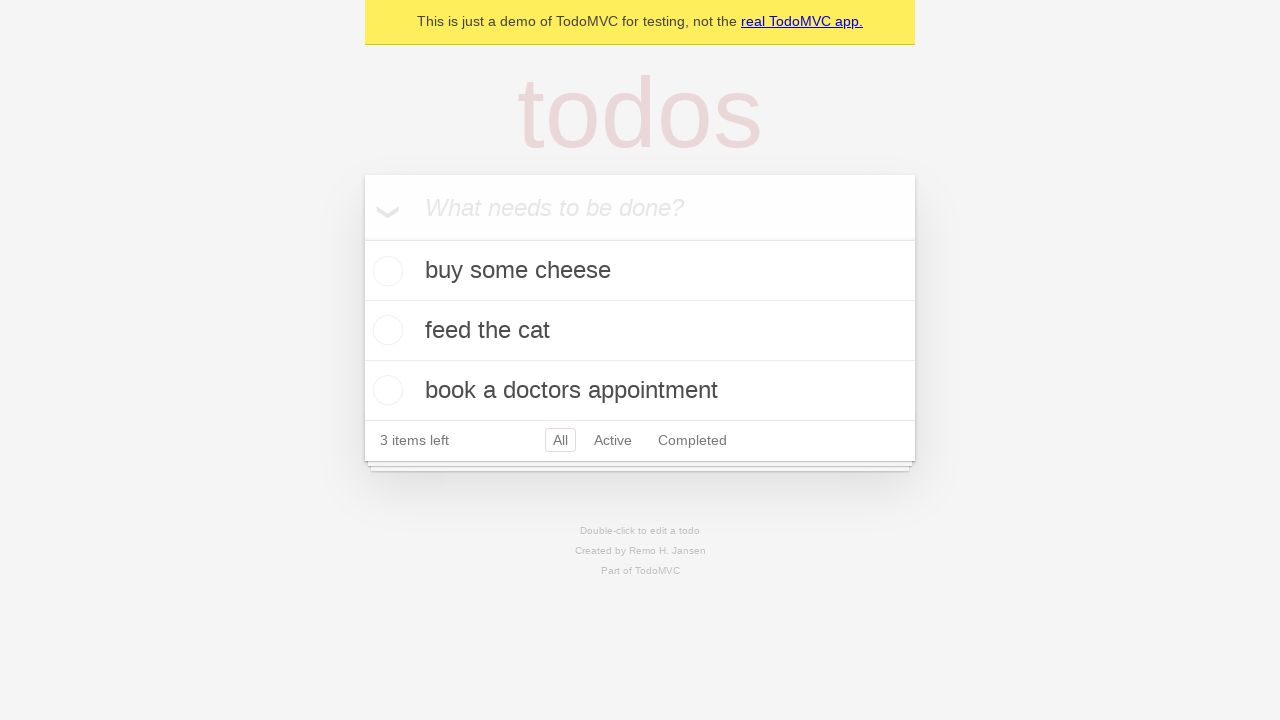

Checked the second todo item at (385, 330) on .todo-list li .toggle >> nth=1
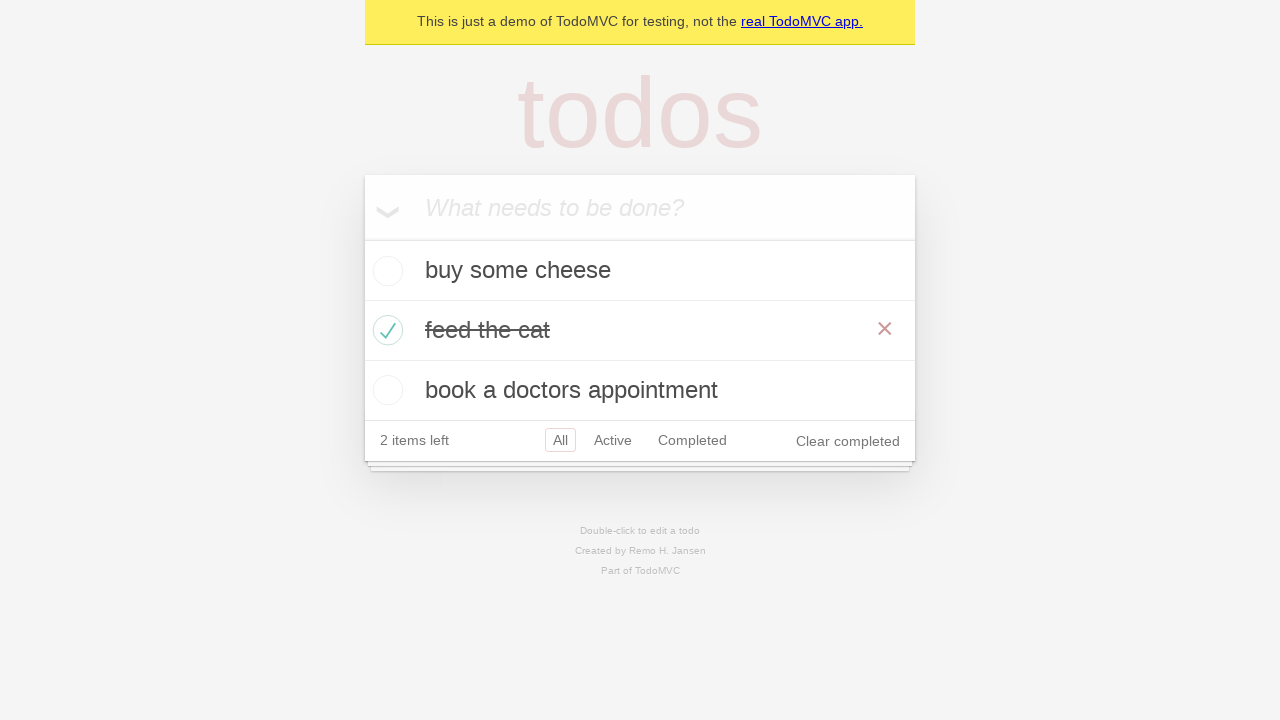

Clicked Active filter at (613, 440) on .filters >> text=Active
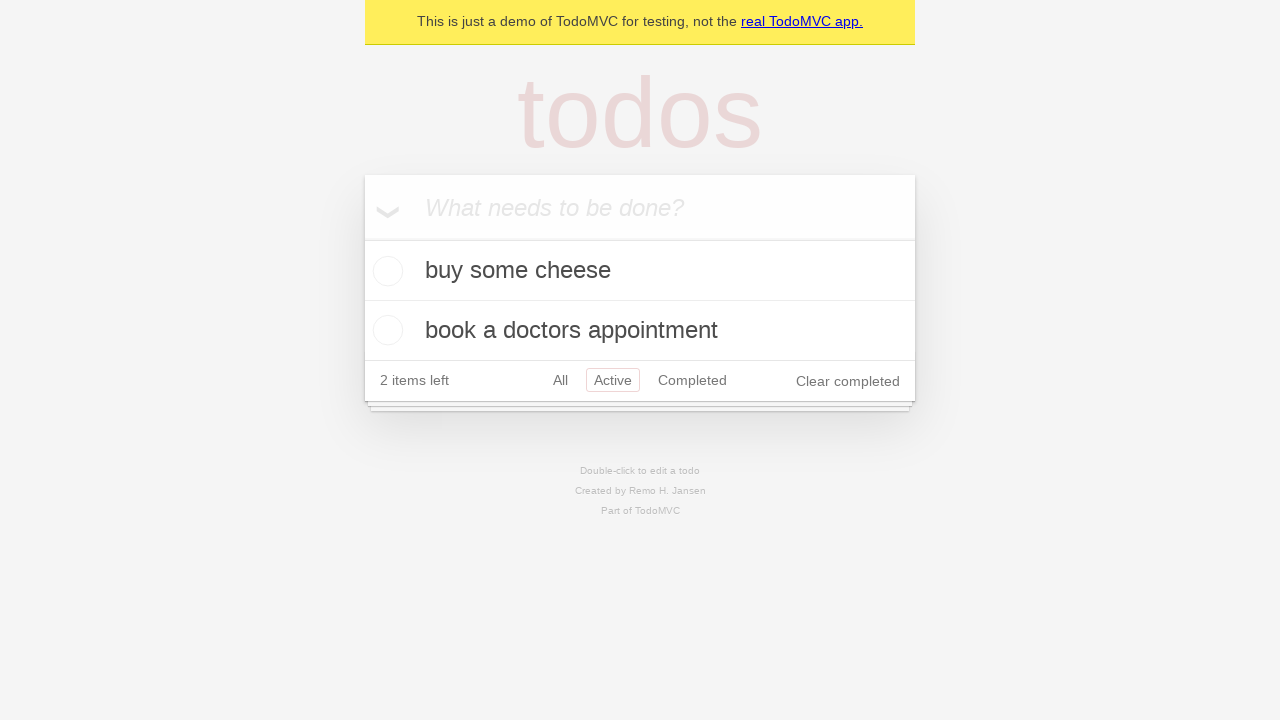

Clicked Completed filter at (692, 380) on .filters >> text=Completed
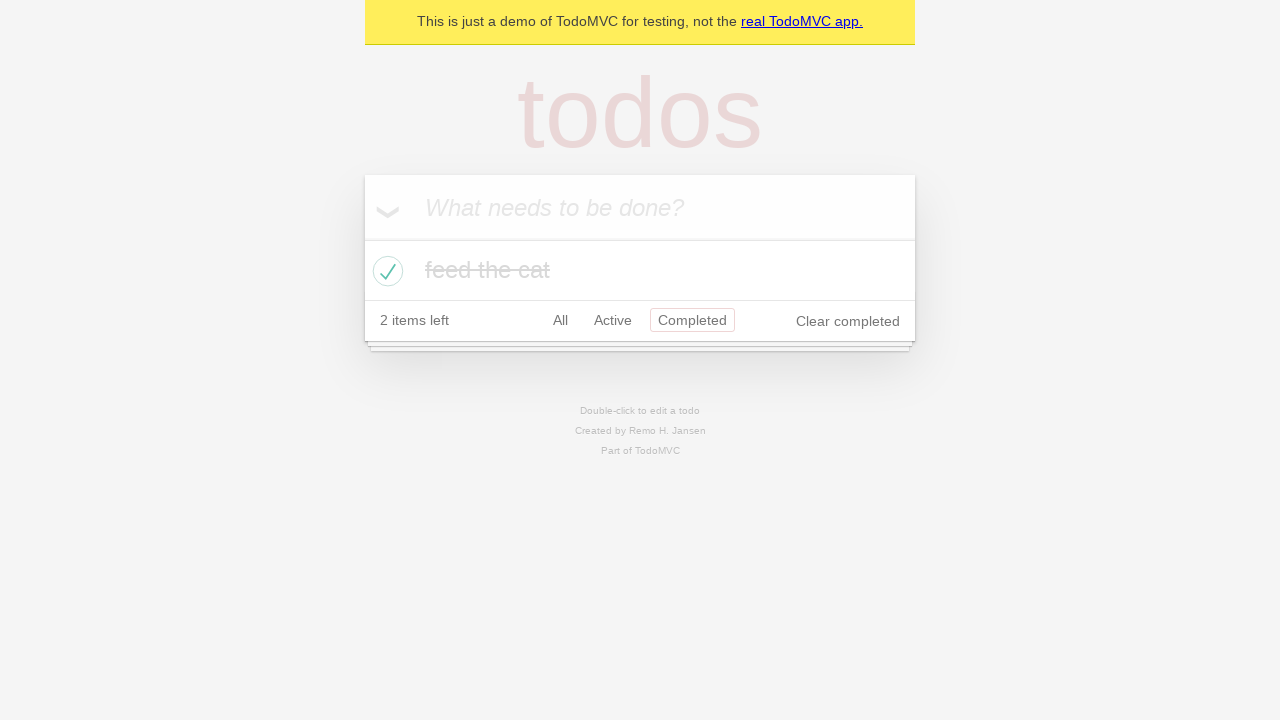

Clicked All filter to display all items at (560, 320) on .filters >> text=All
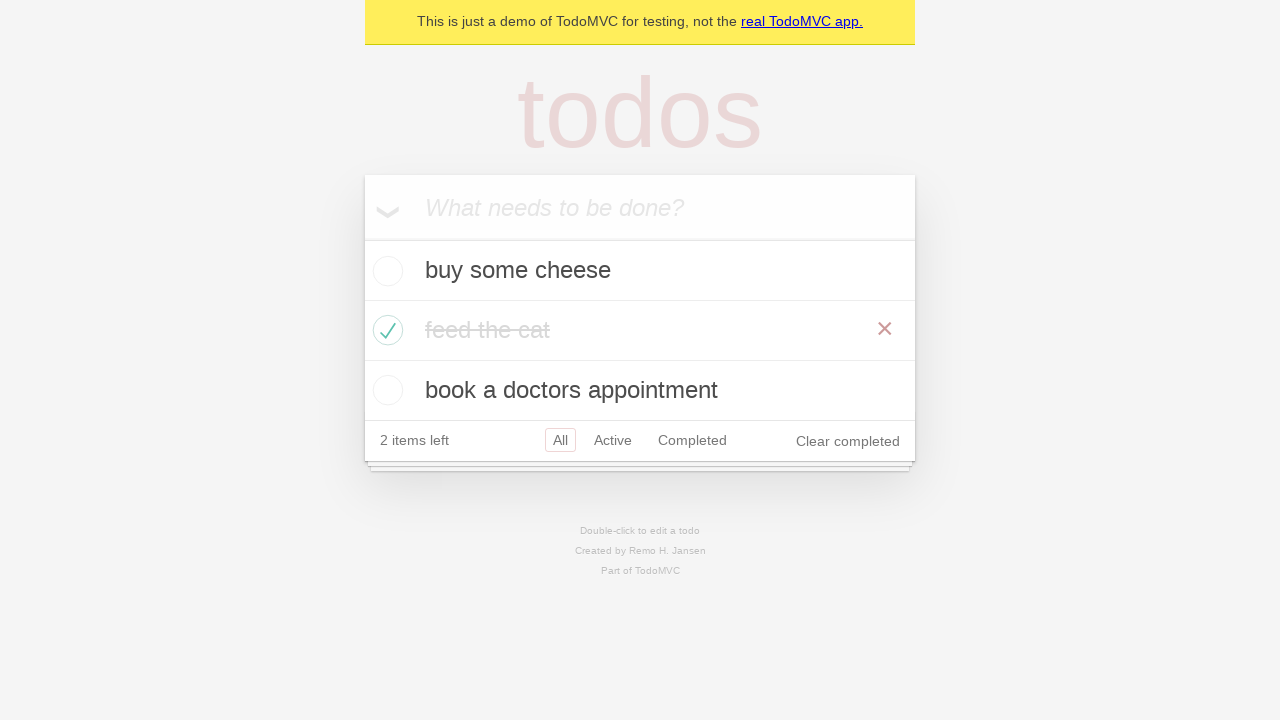

Waited for all todo items to display
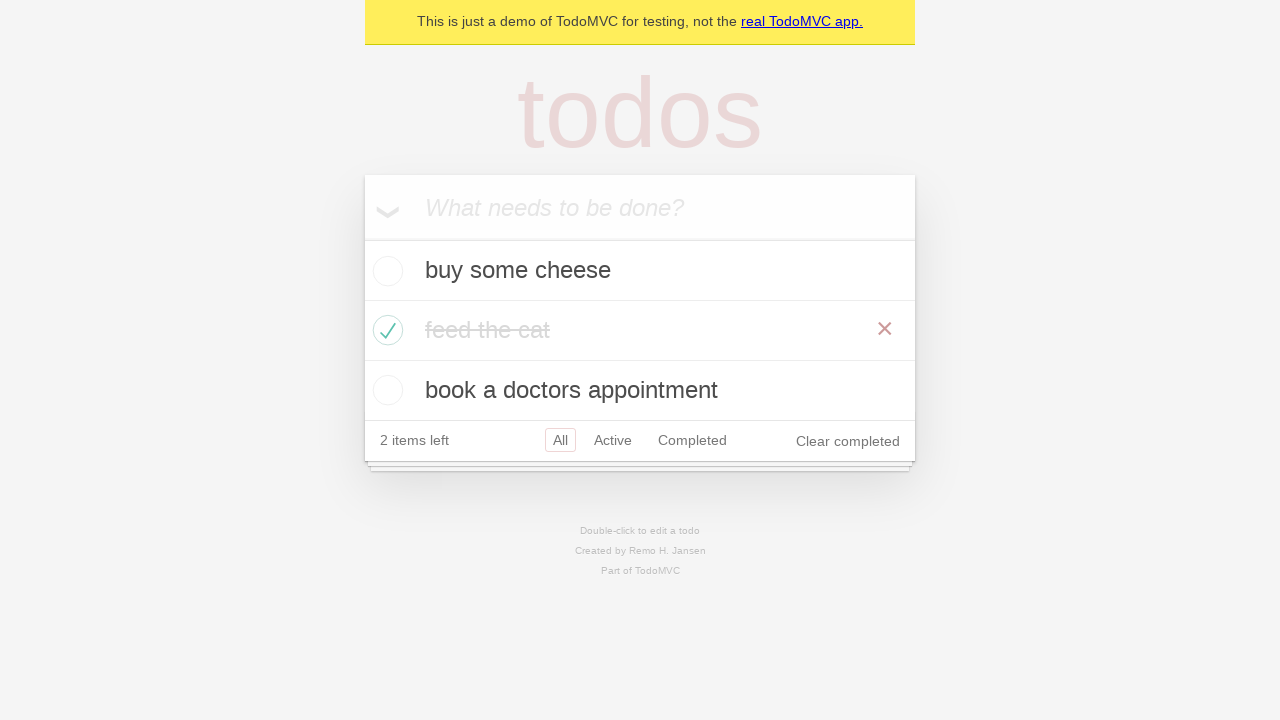

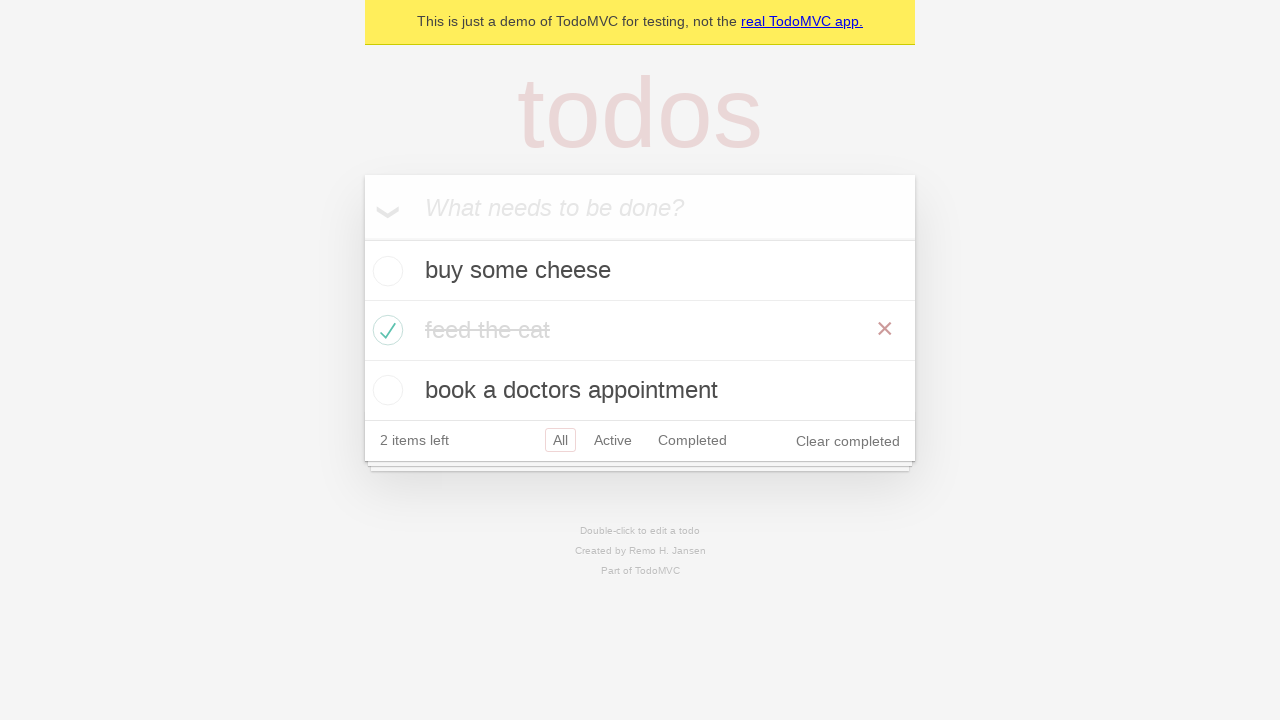